Tests the Drag & Drop Sliders functionality by clicking the link and dragging a slider from its default value of 15 towards 95.

Starting URL: https://www.lambdatest.com/selenium-playground

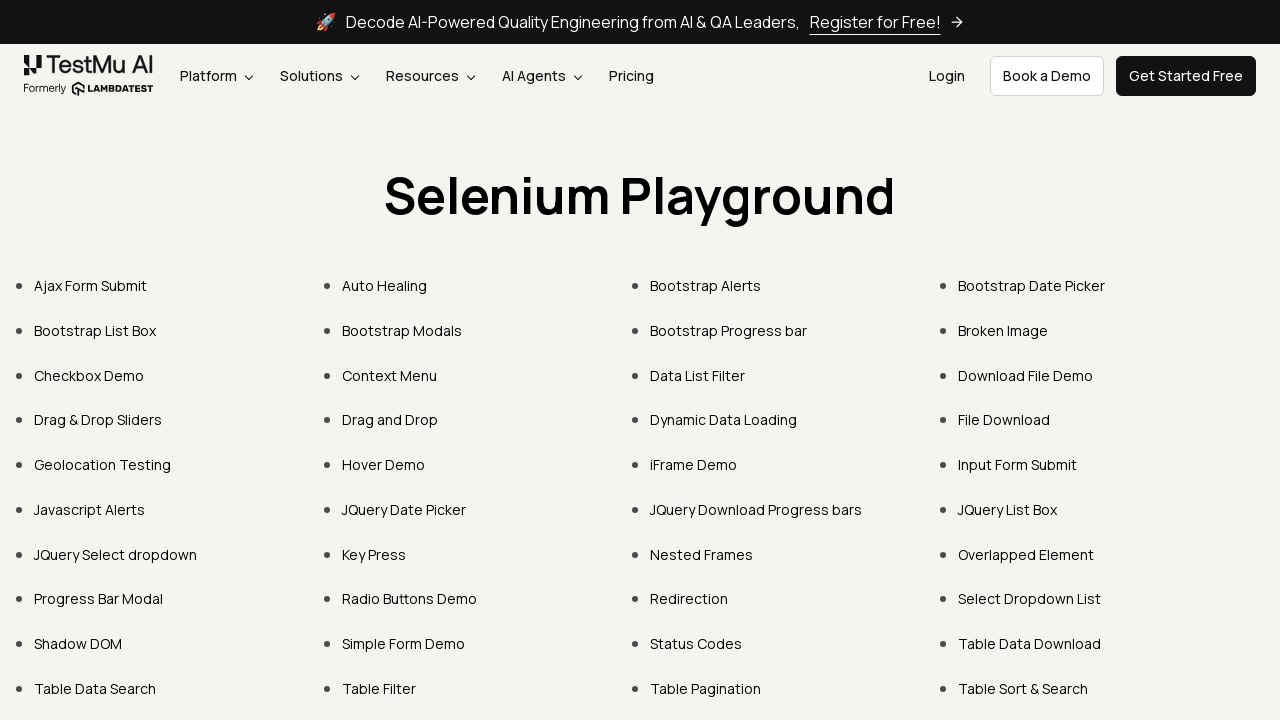

Clicked 'Drag & Drop Sliders' link at (98, 420) on text=Drag & Drop Sliders
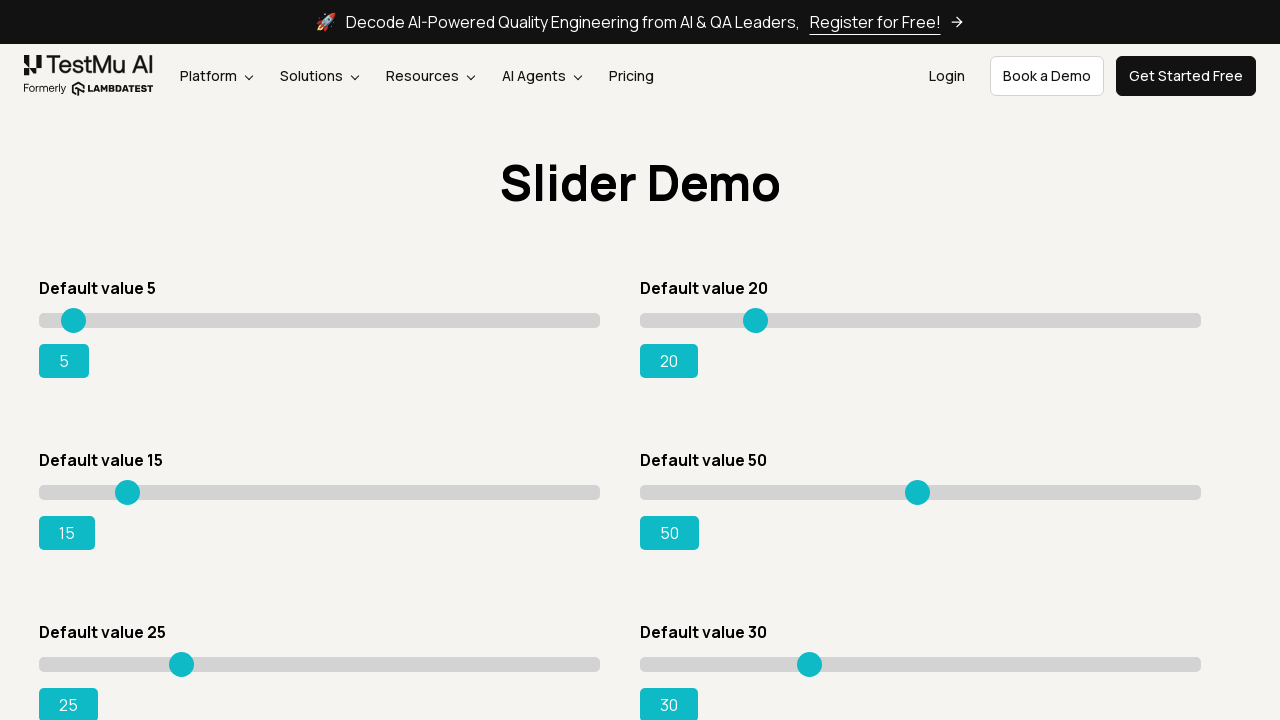

Slider page loaded with default slider value of 15
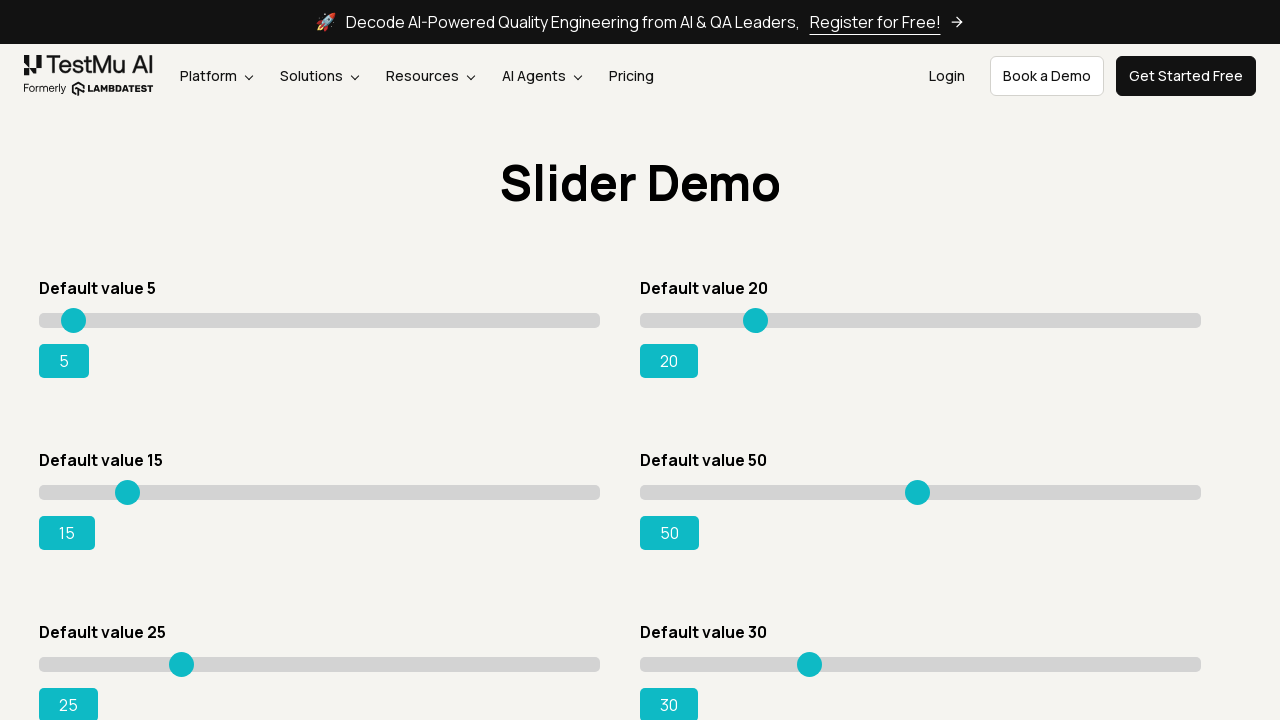

Located slider element with value 15
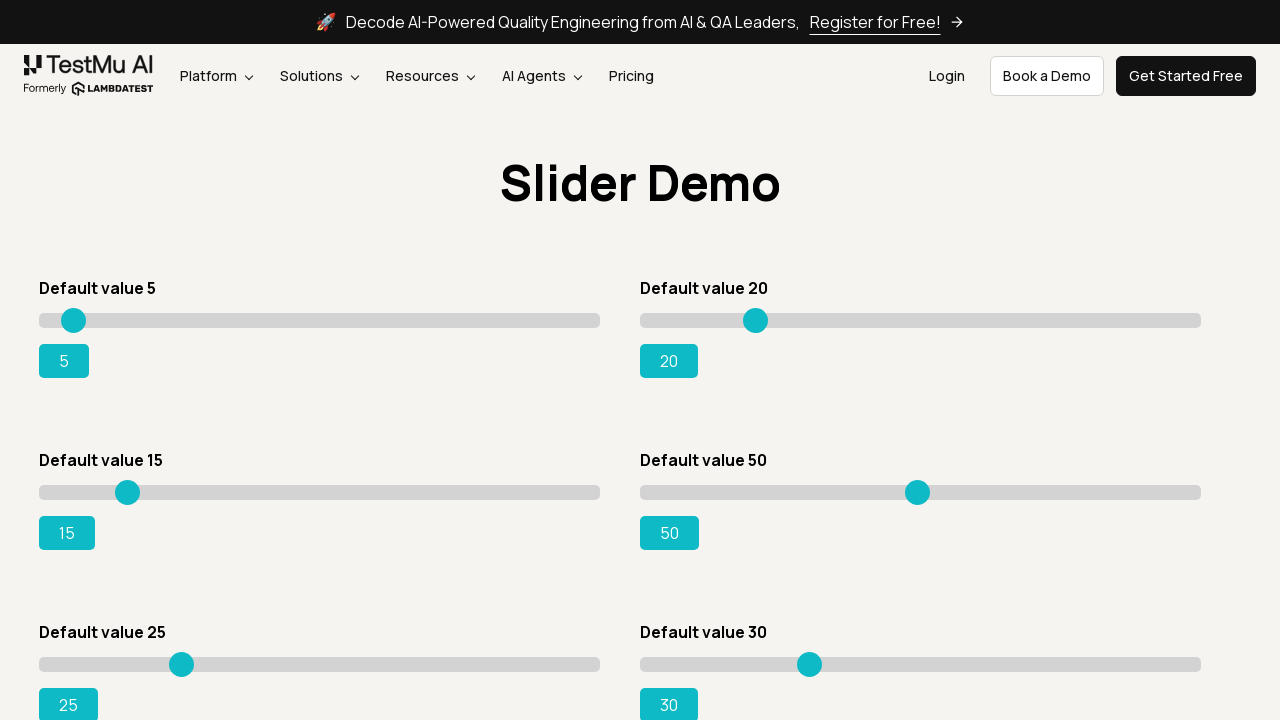

Calculated slider bounding box
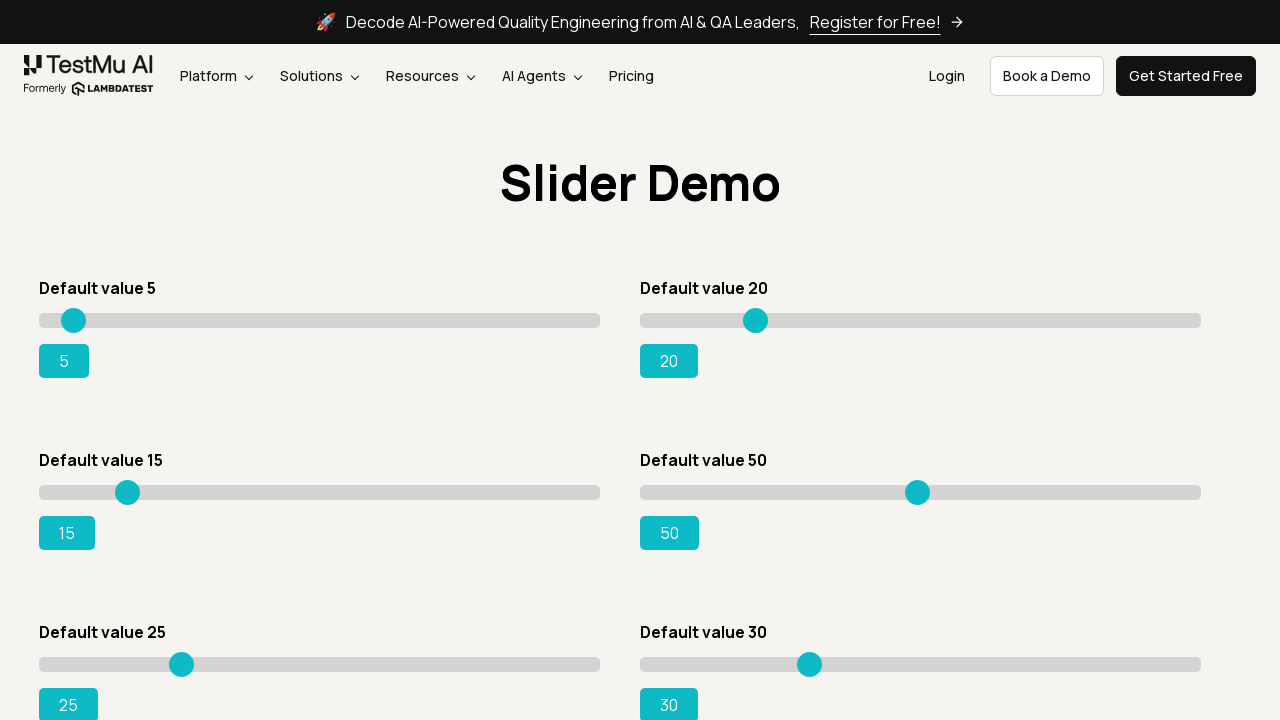

Moved mouse to slider center position at (320, 492)
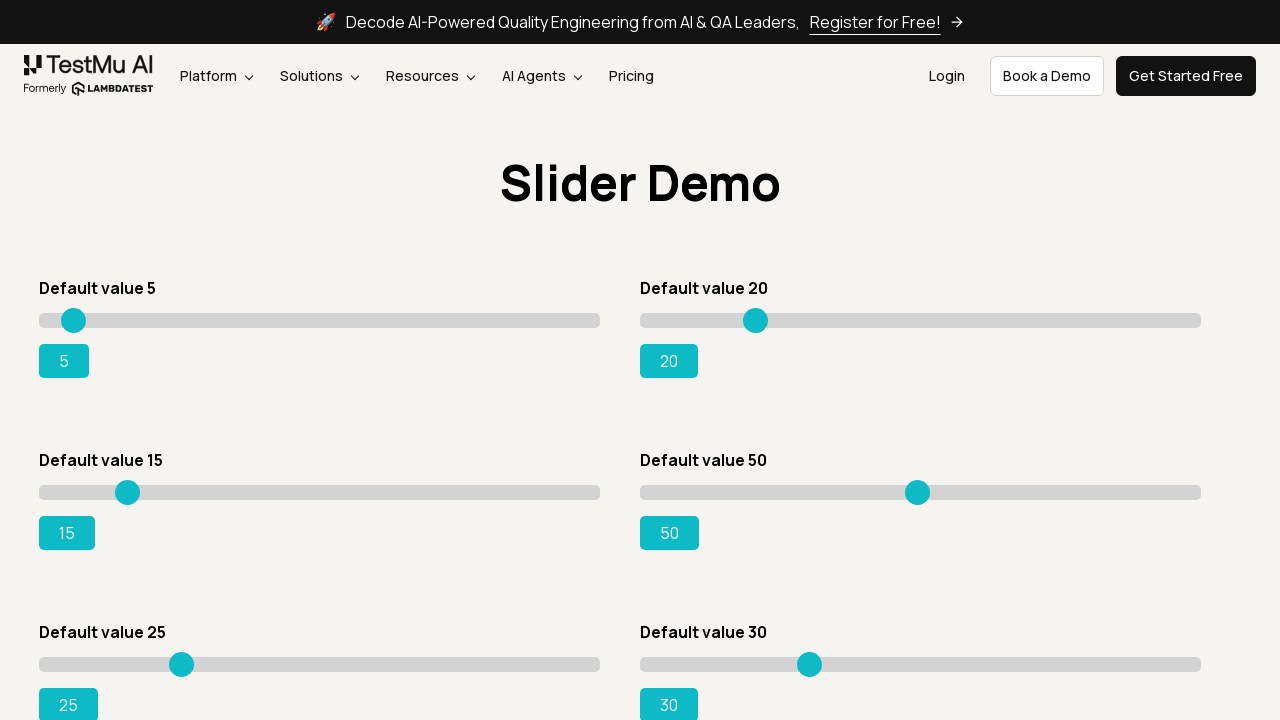

Pressed mouse button down on slider at (320, 492)
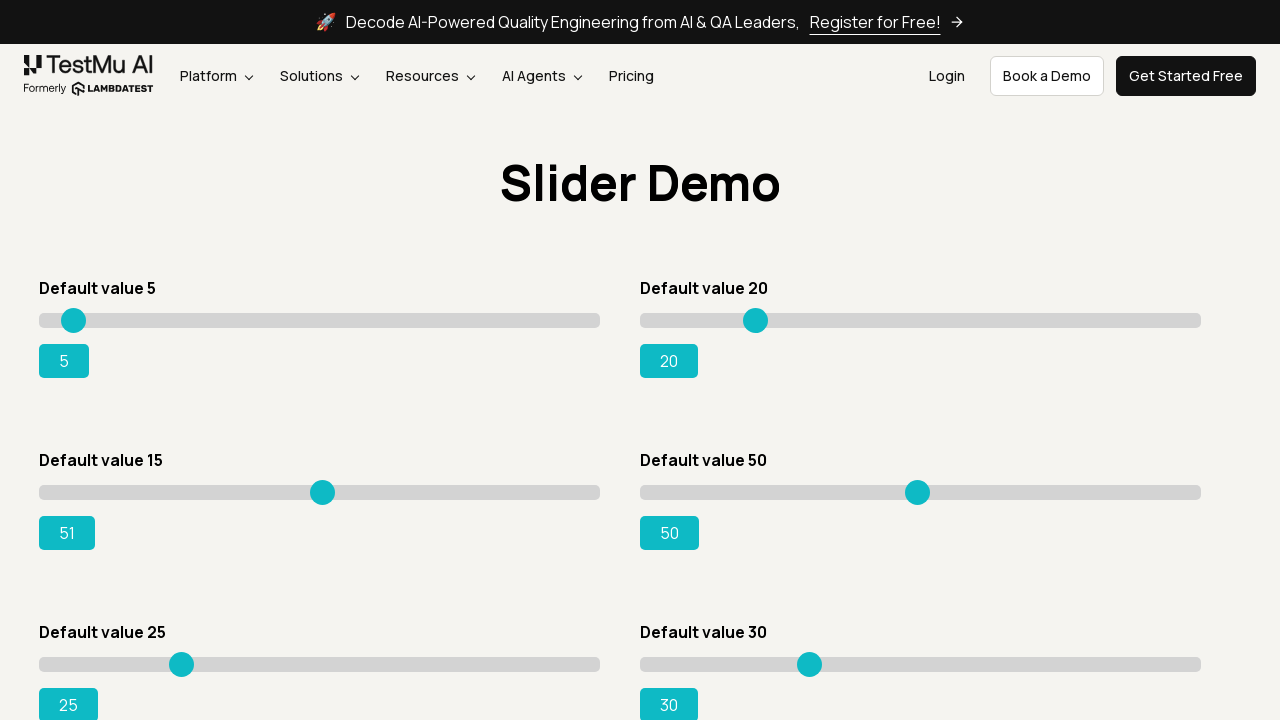

Dragged slider towards the right to increase value towards 95 at (534, 492)
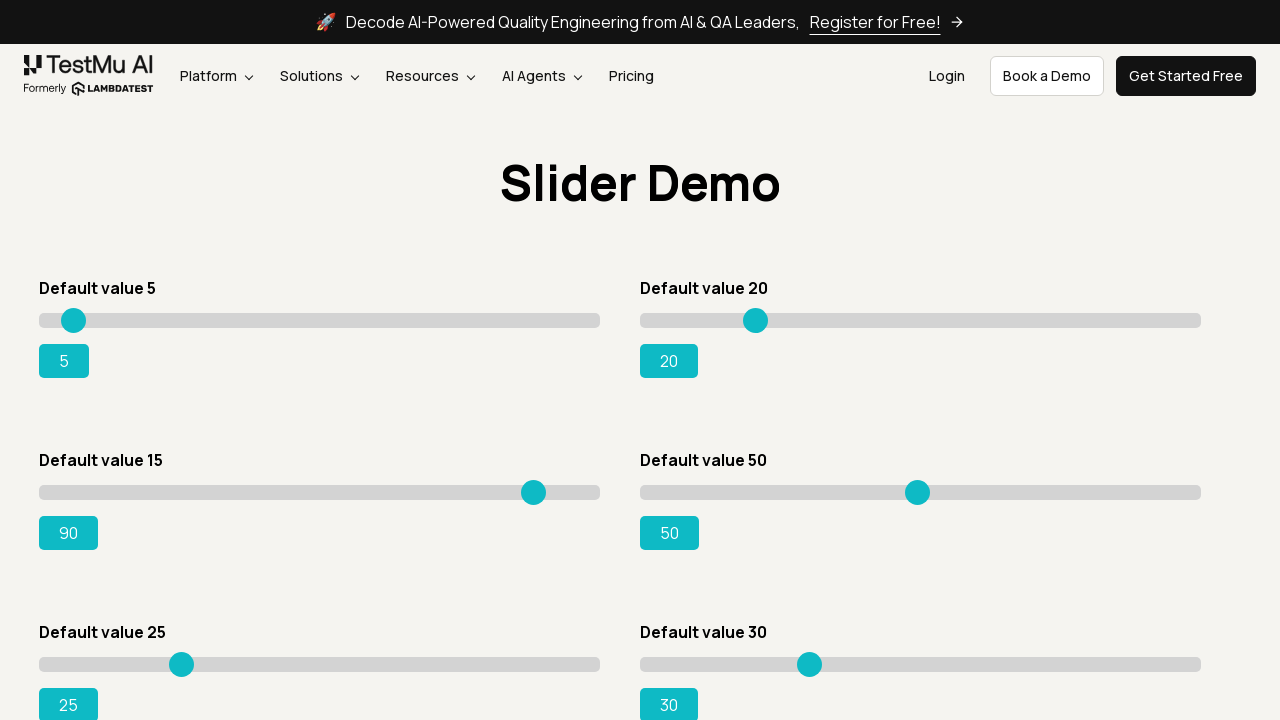

Released mouse button, slider drag completed at (534, 492)
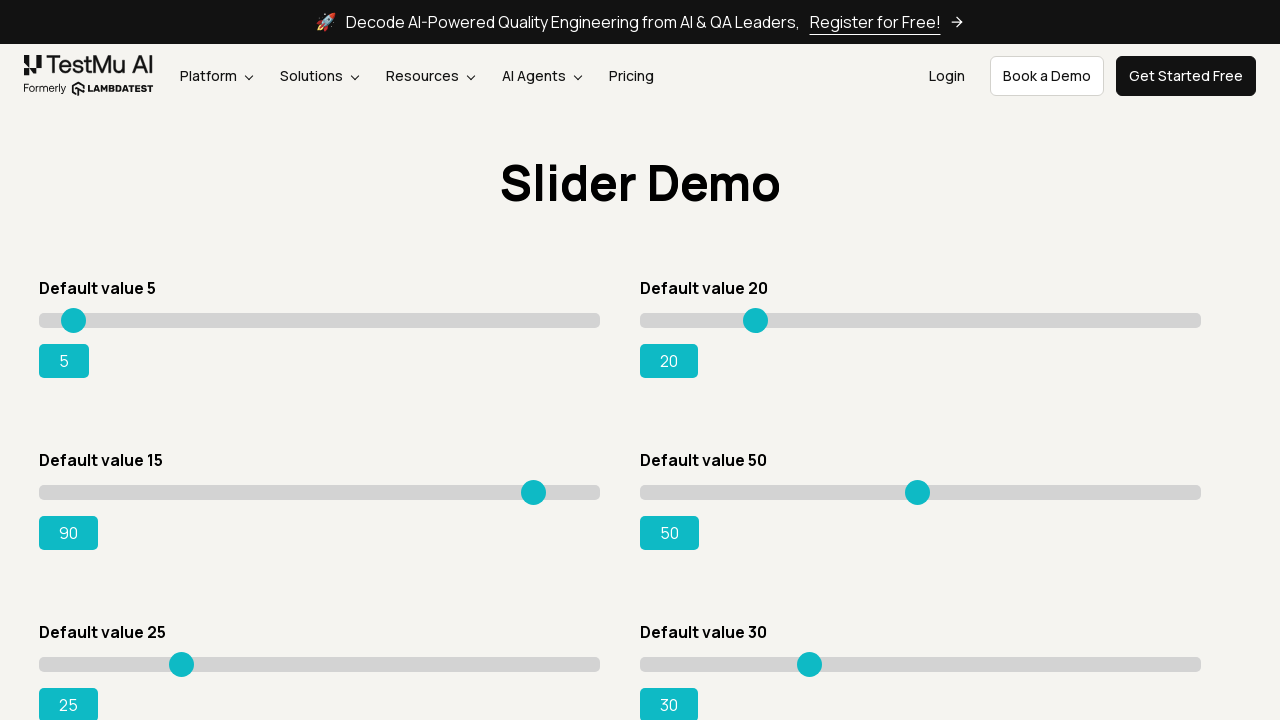

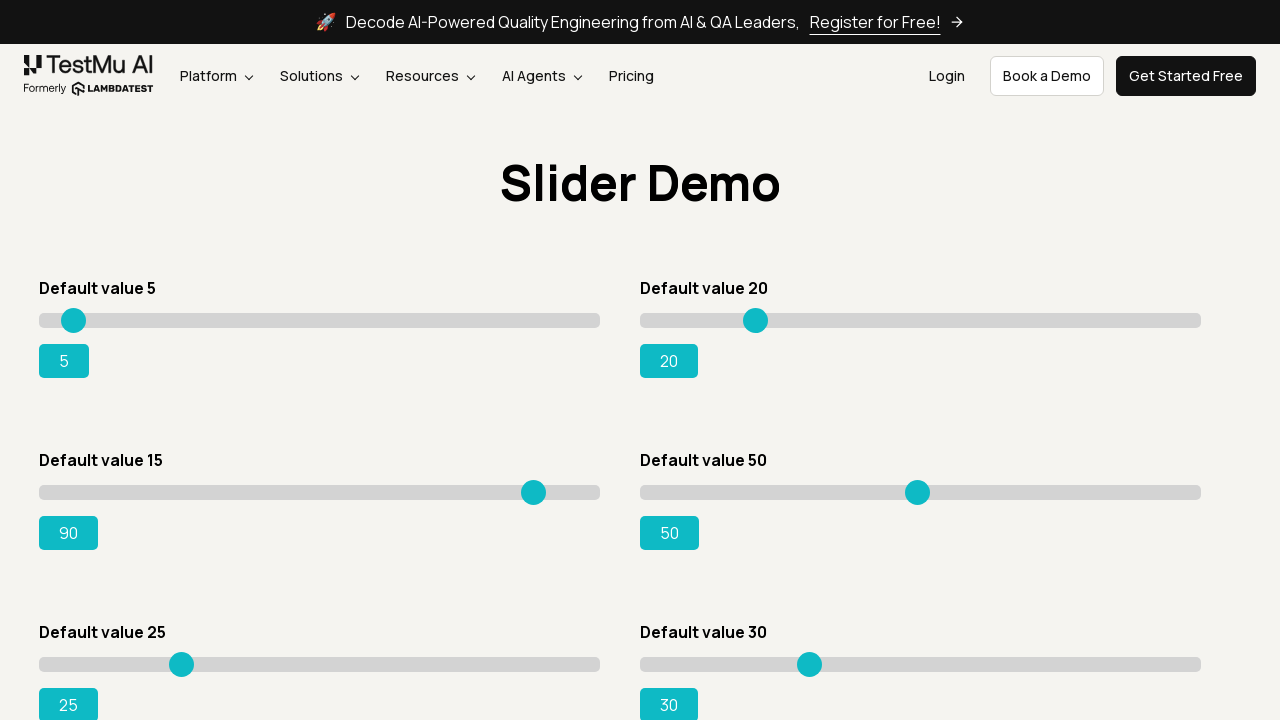